Tests hover functionality by moving mouse over the third image and verifying that the associated text becomes visible

Starting URL: https://the-internet.herokuapp.com/hovers

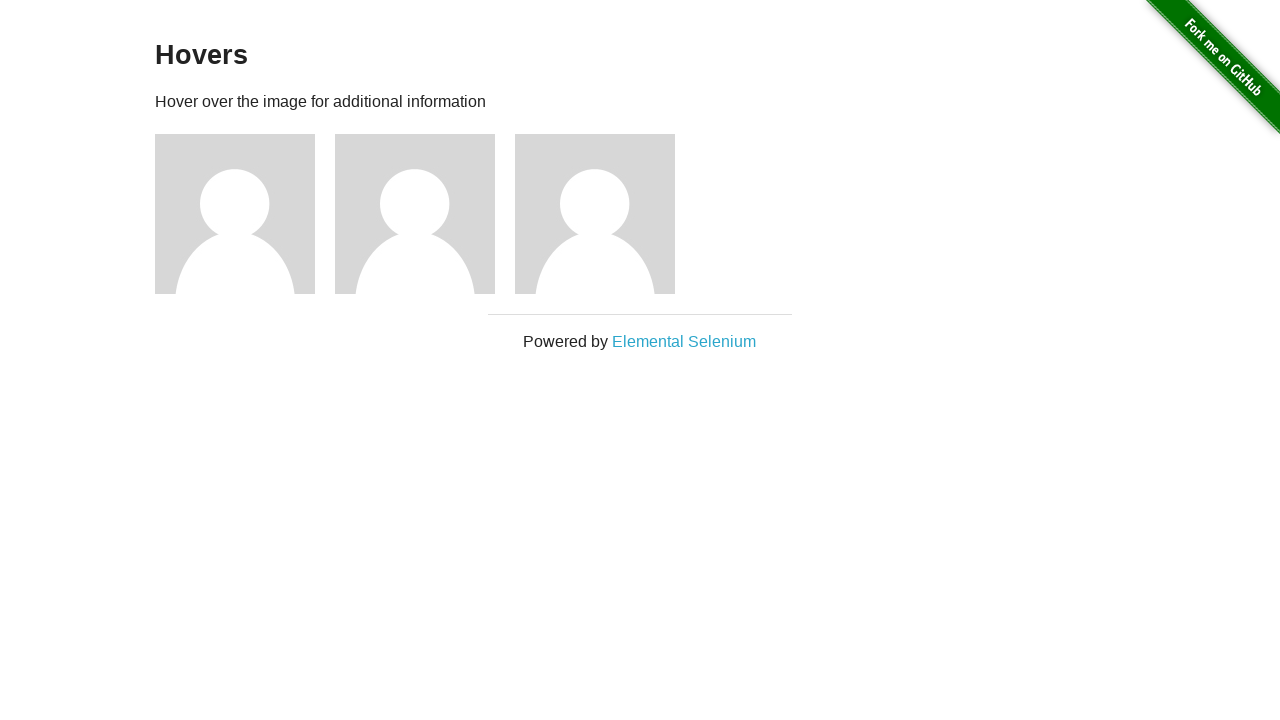

Navigated to hovers page
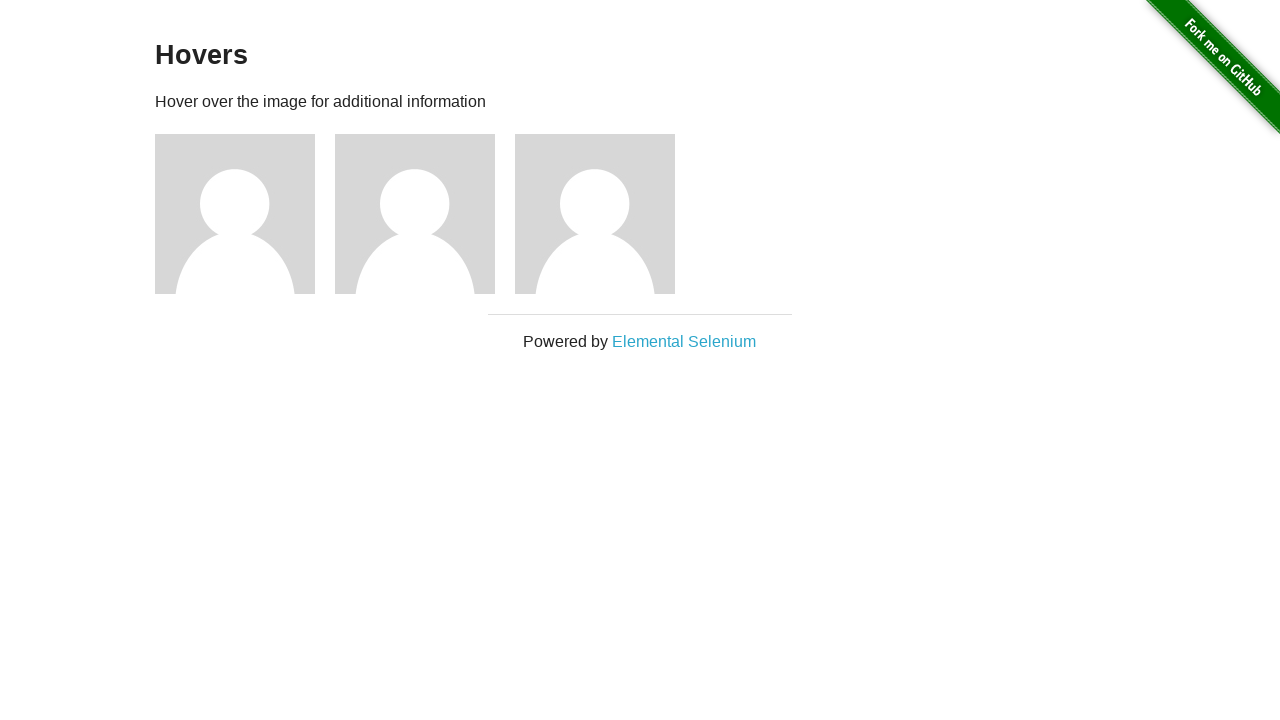

Located third image element
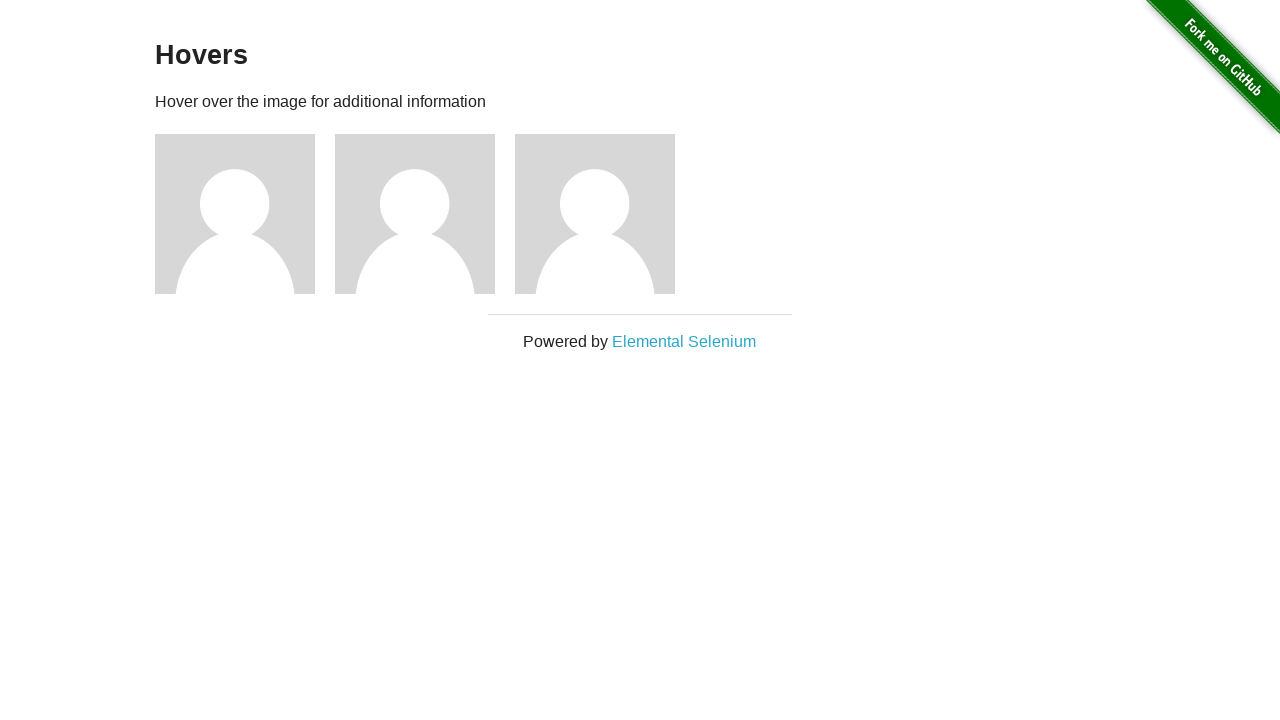

Hovered over third image at (595, 214) on xpath=//h5[.='name: user3']/../preceding-sibling::img
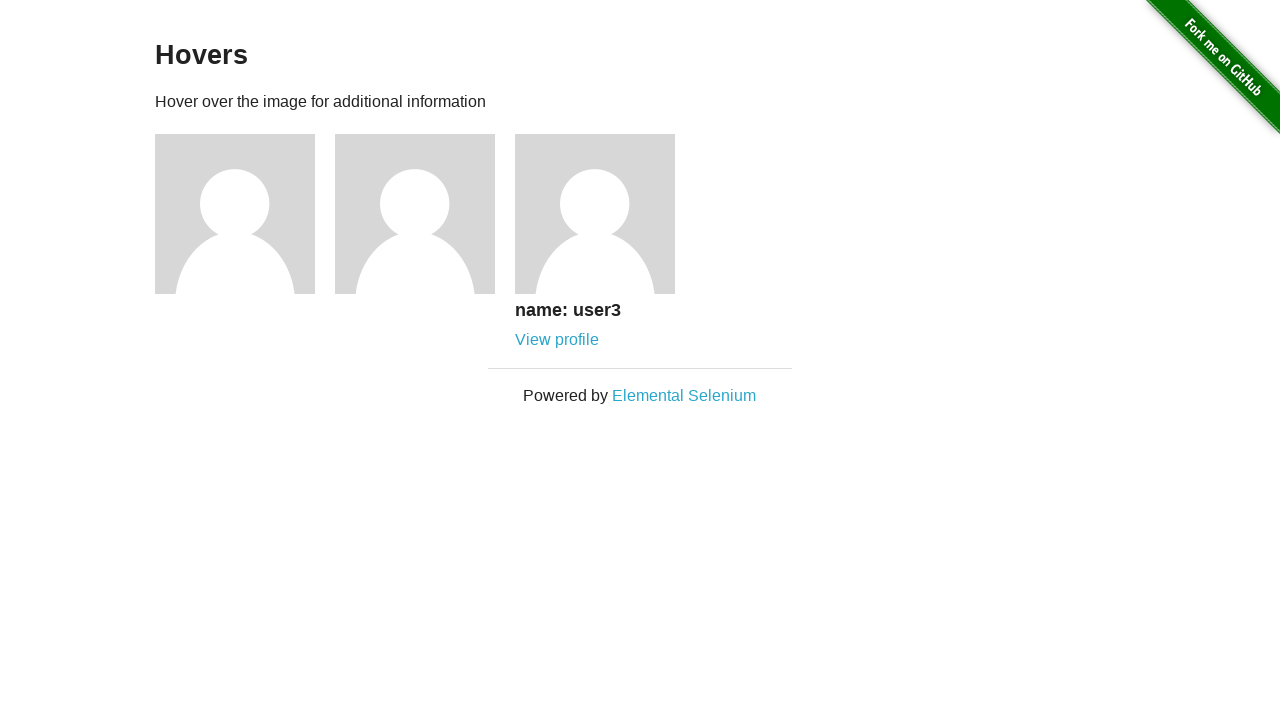

Located user3 text element
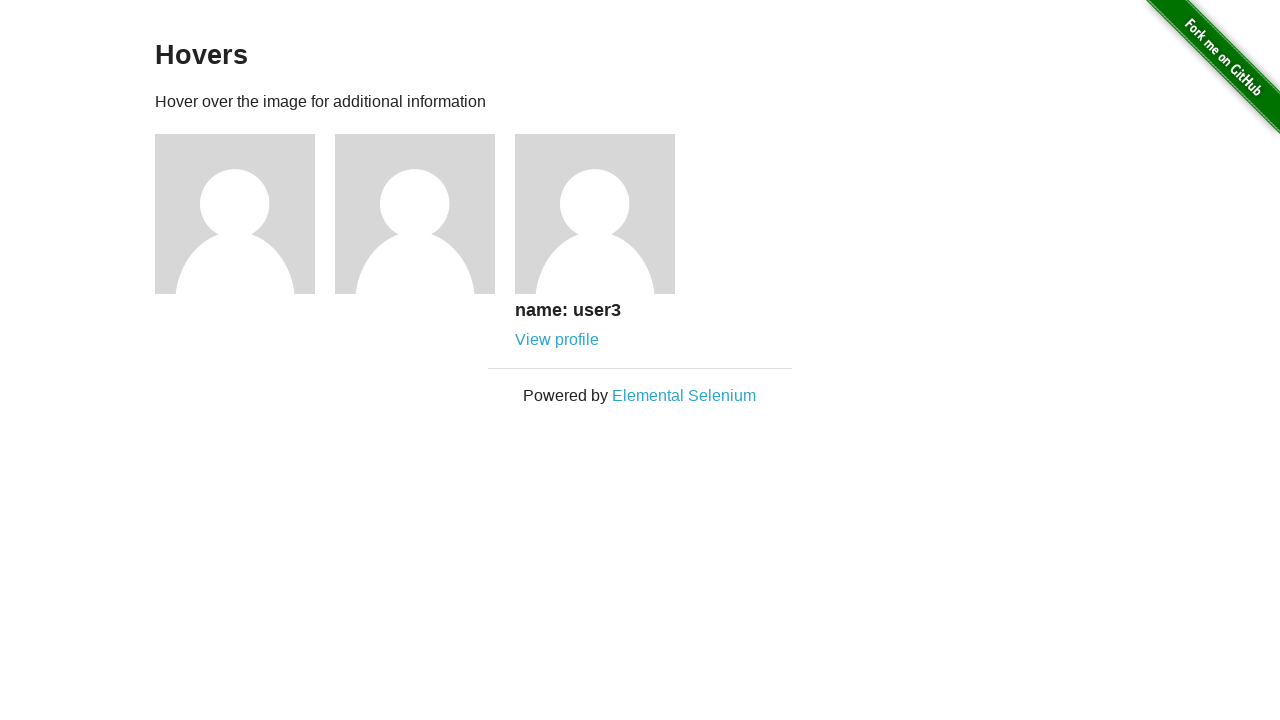

Verified that user3 text is visible after hover
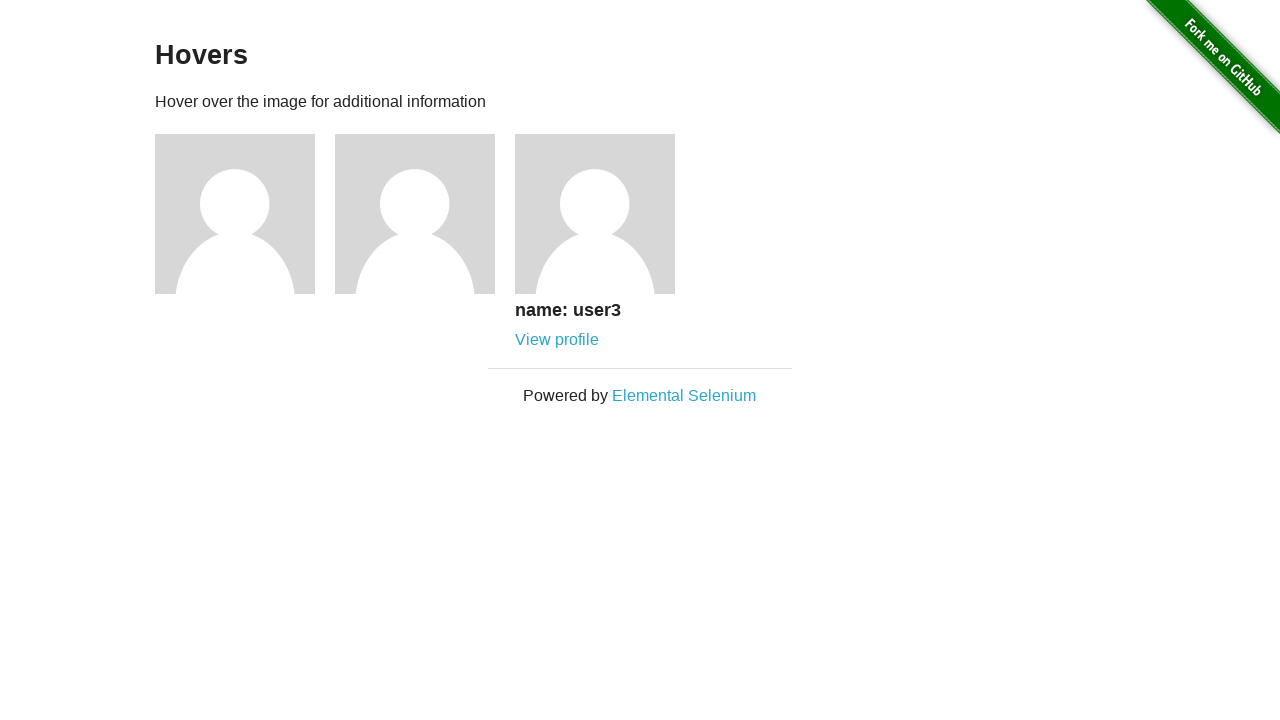

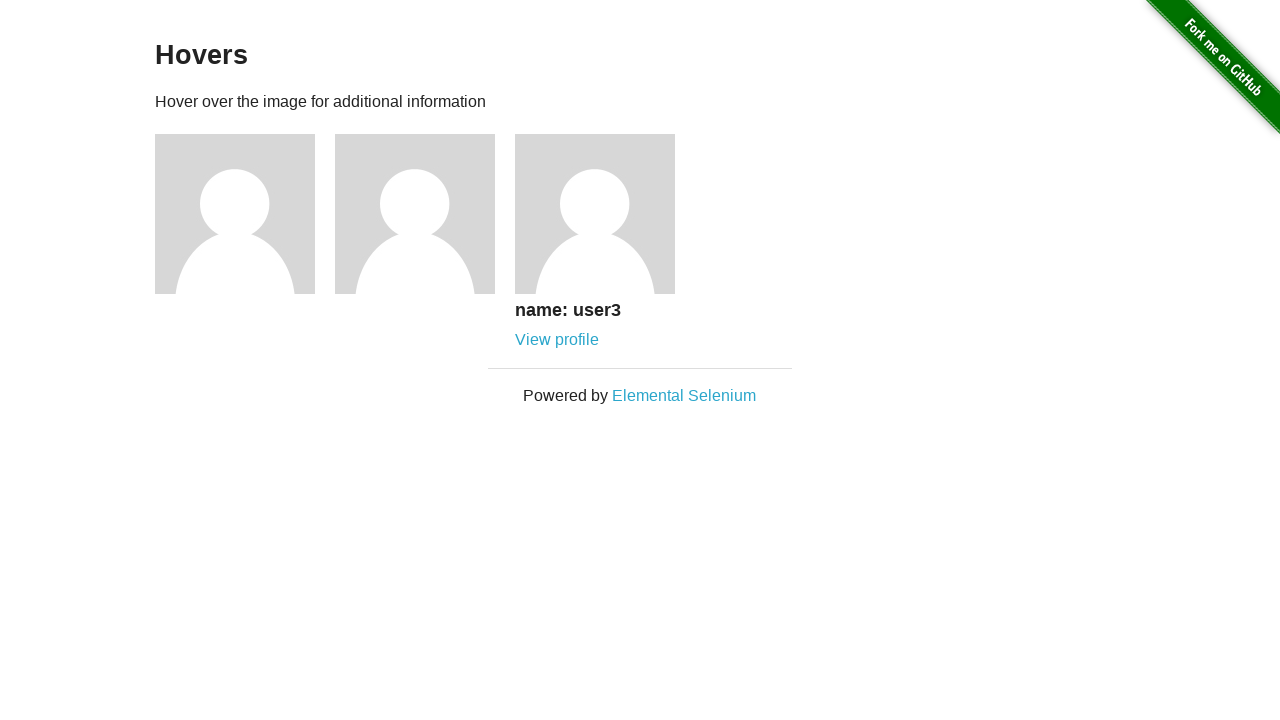